Navigates to the Elements section and clicks on the Text Box menu item, verifying the page loads correctly

Starting URL: https://demoqa.com

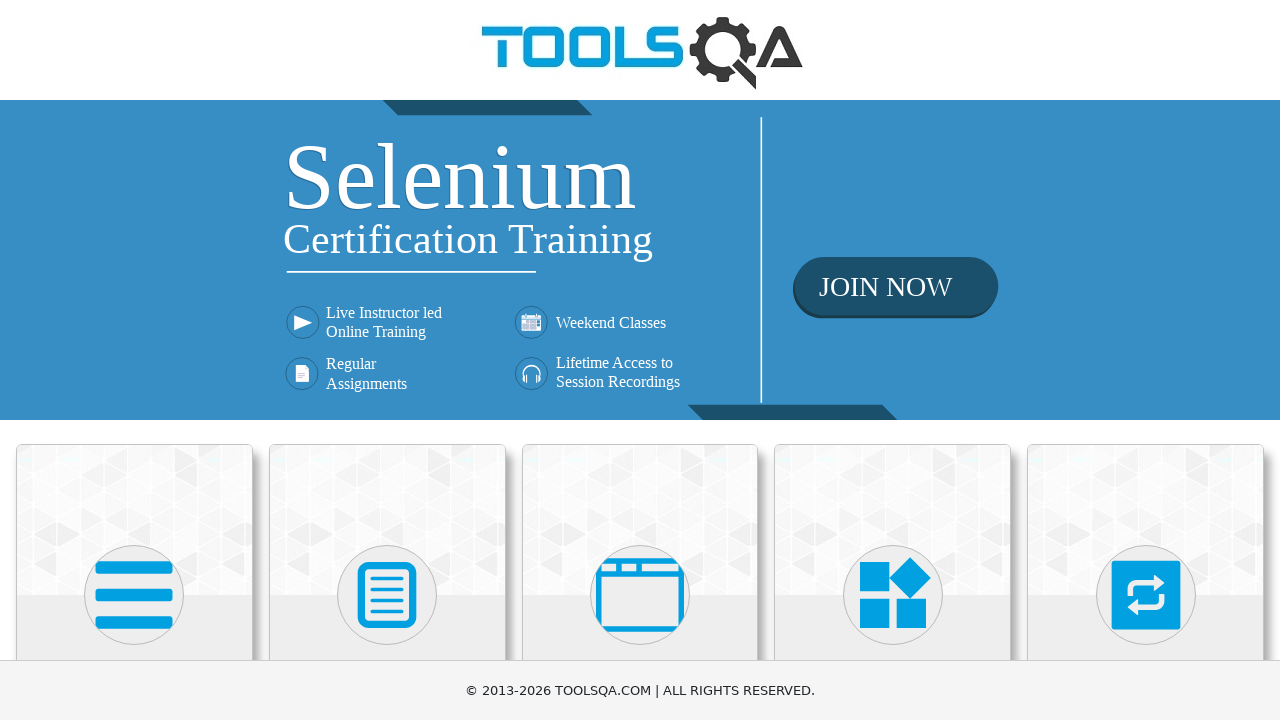

Navigated to https://demoqa.com
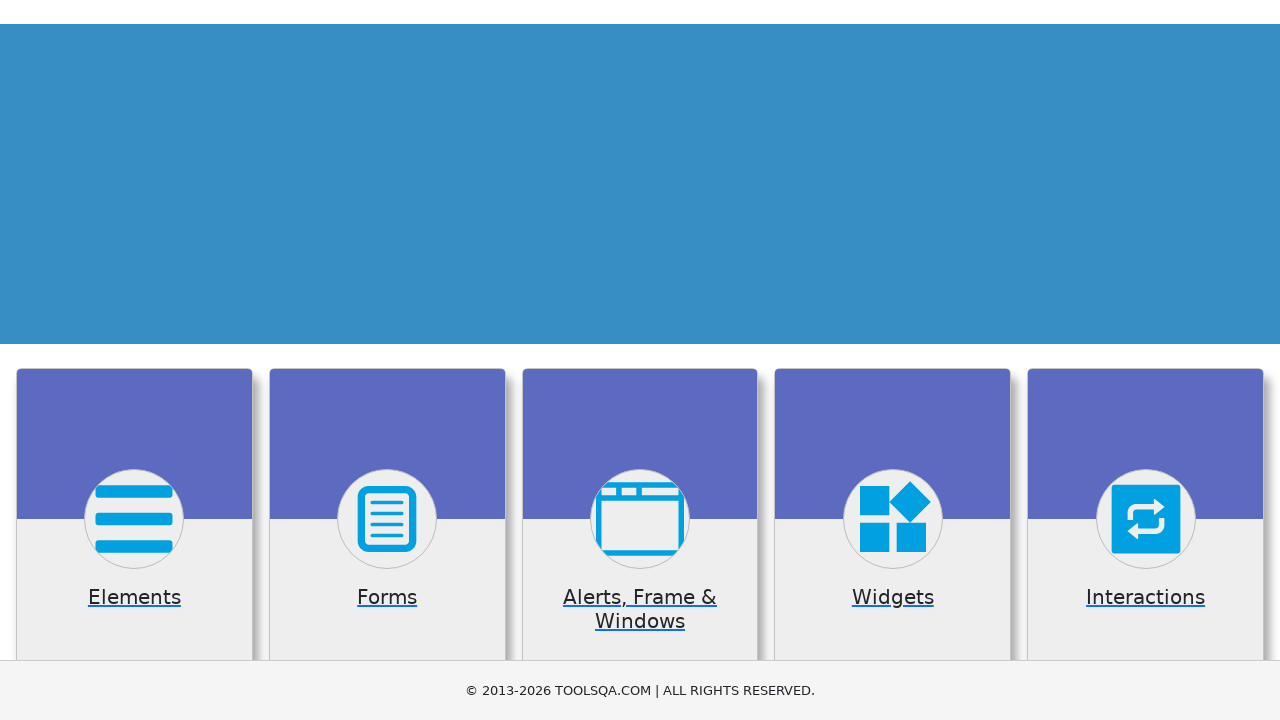

Clicked on Elements card at (134, 360) on text=Elements
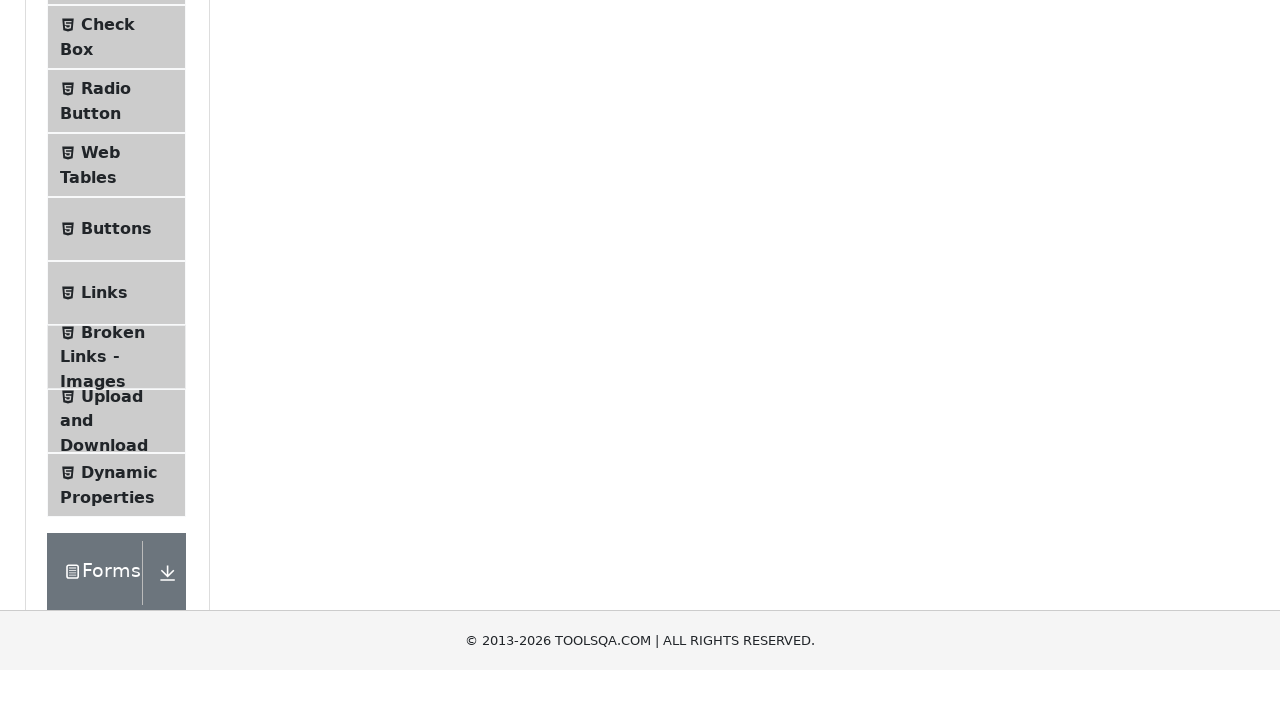

Clicked on Text Box menu item at (119, 261) on text=Text Box
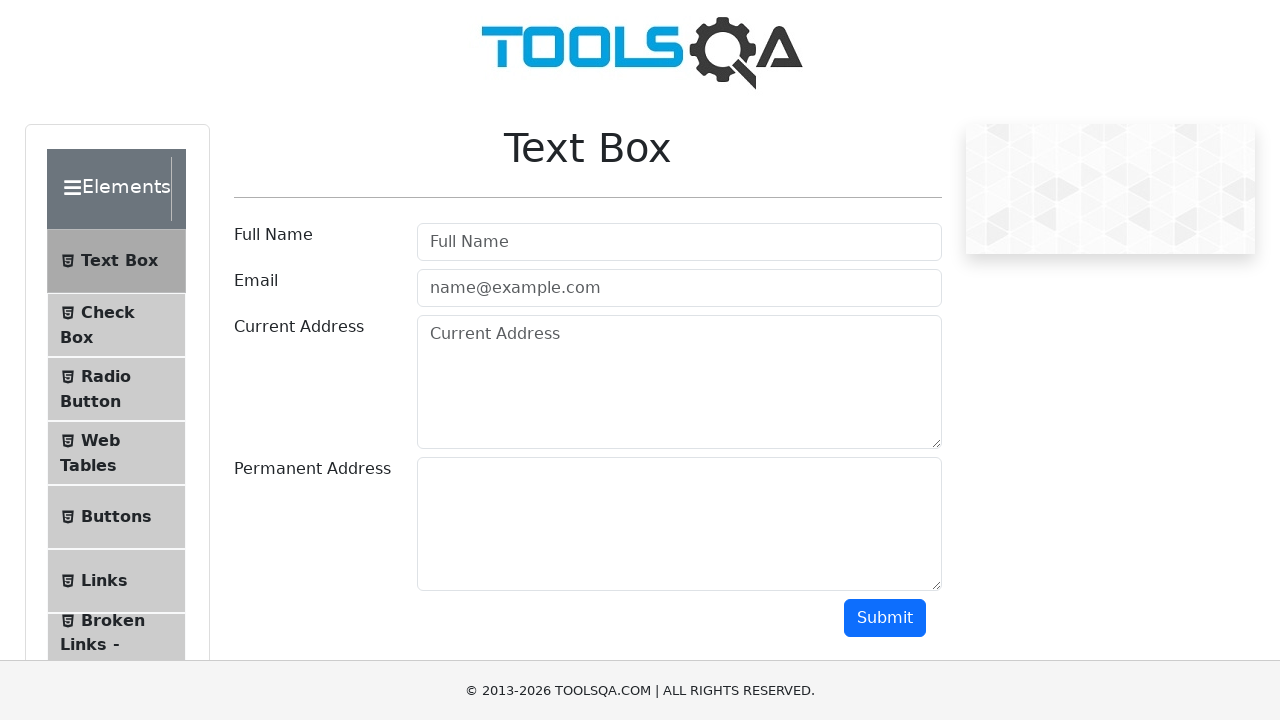

Text Box page loaded successfully
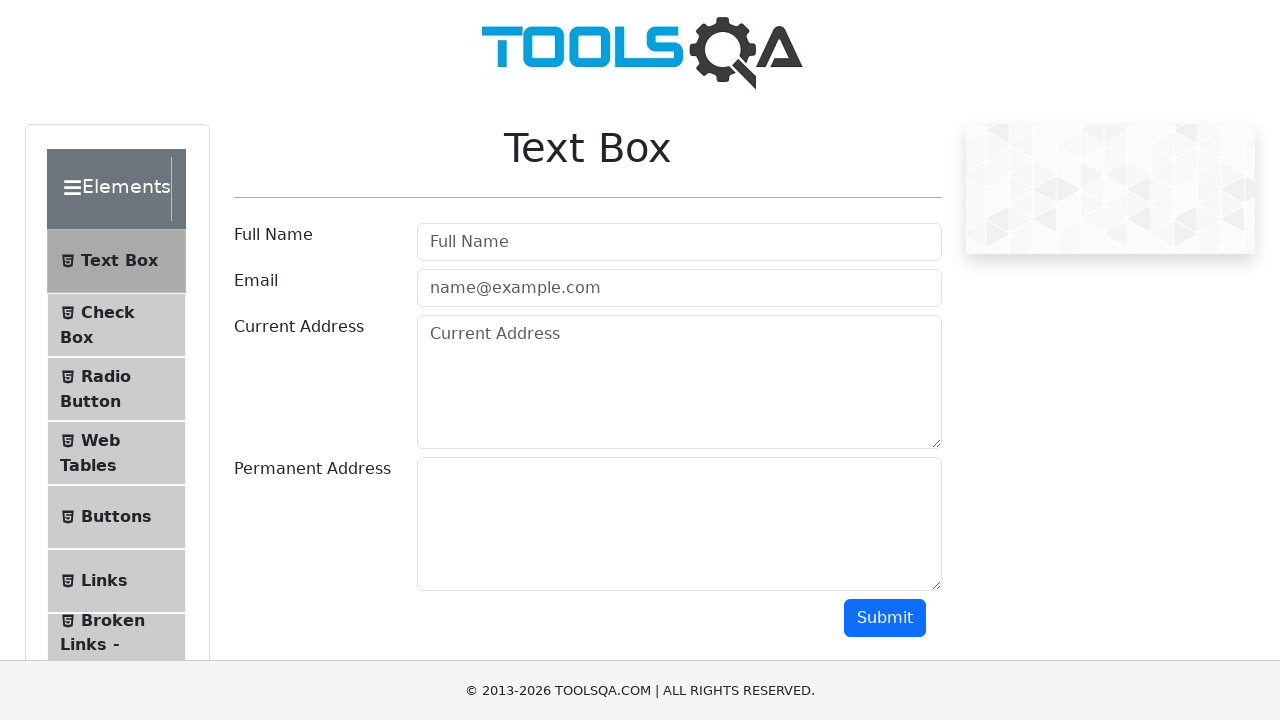

Full Name label is visible on the page
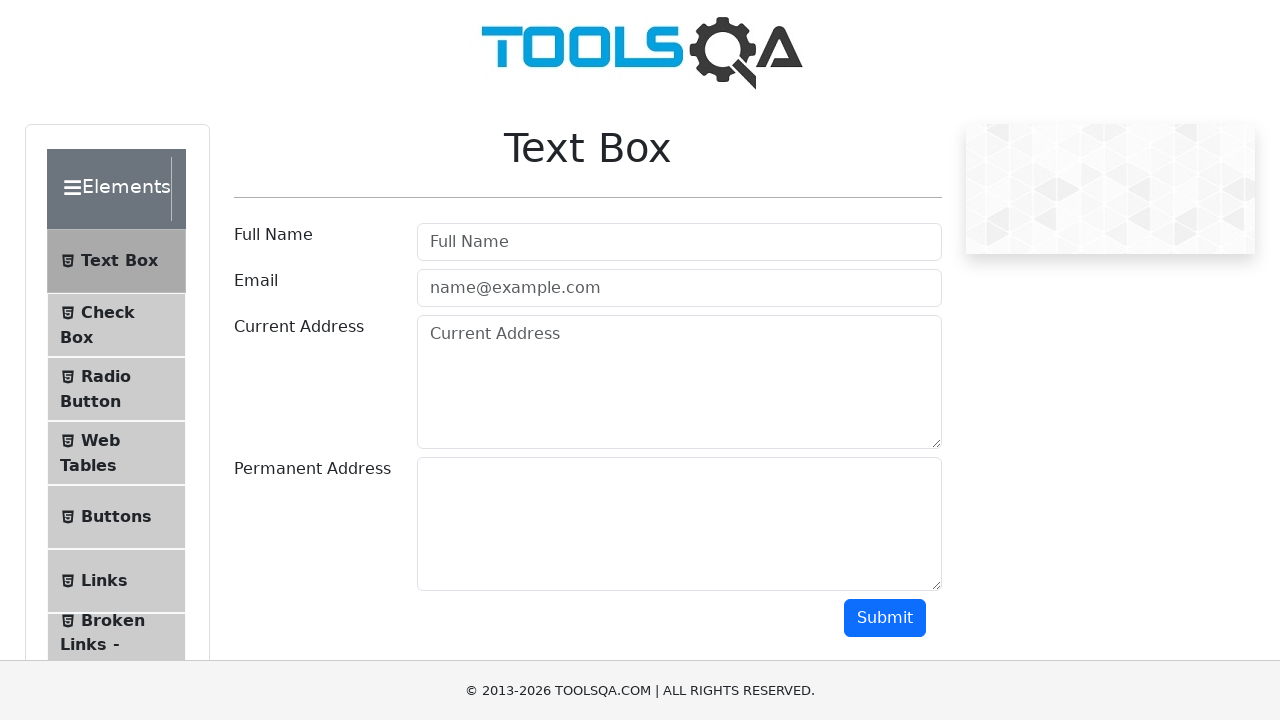

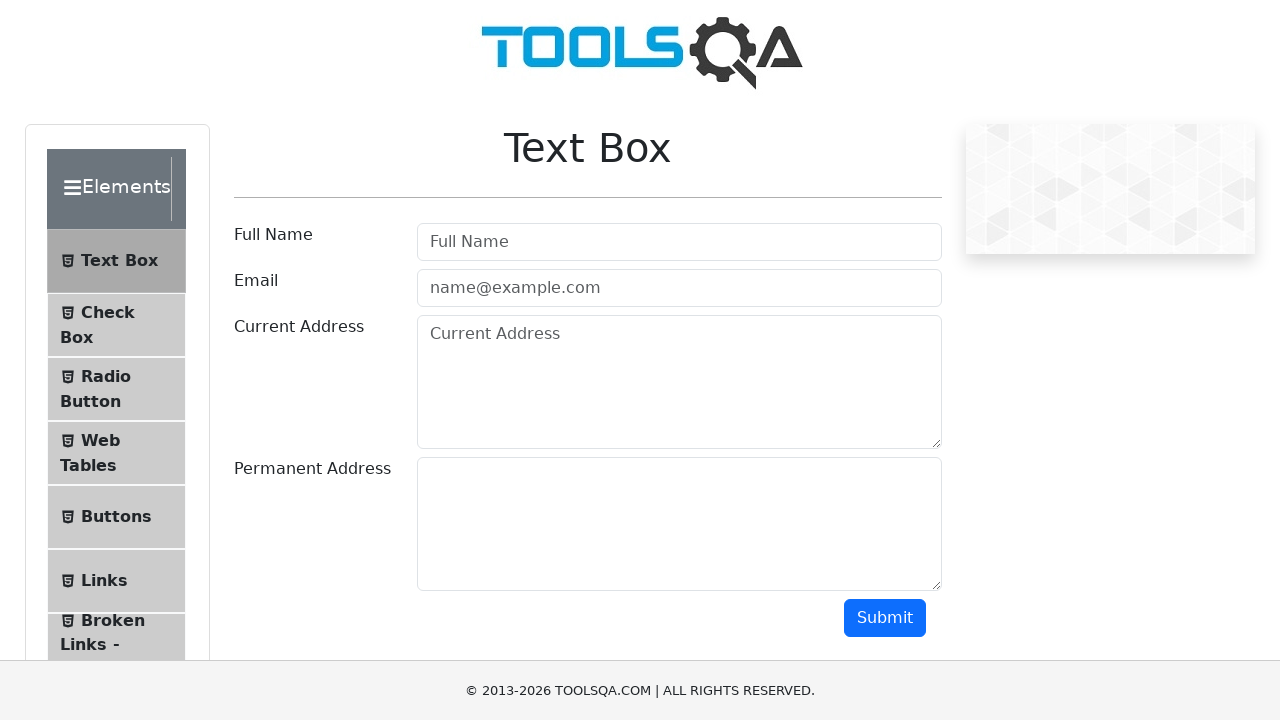